Tests entering a number under 50 in a number input field and verifies that an error message "Number is too small" is displayed

Starting URL: https://kristinek.github.io/site/tasks/enter_a_number

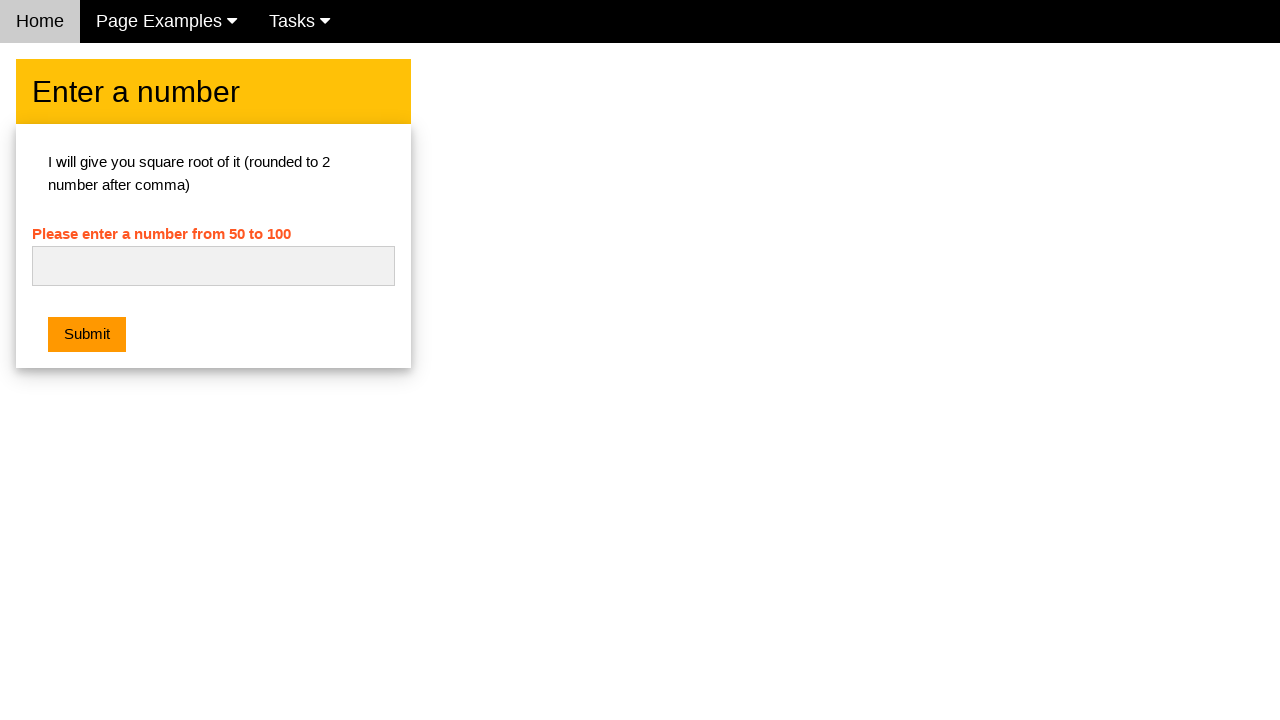

Navigated to the number input test page
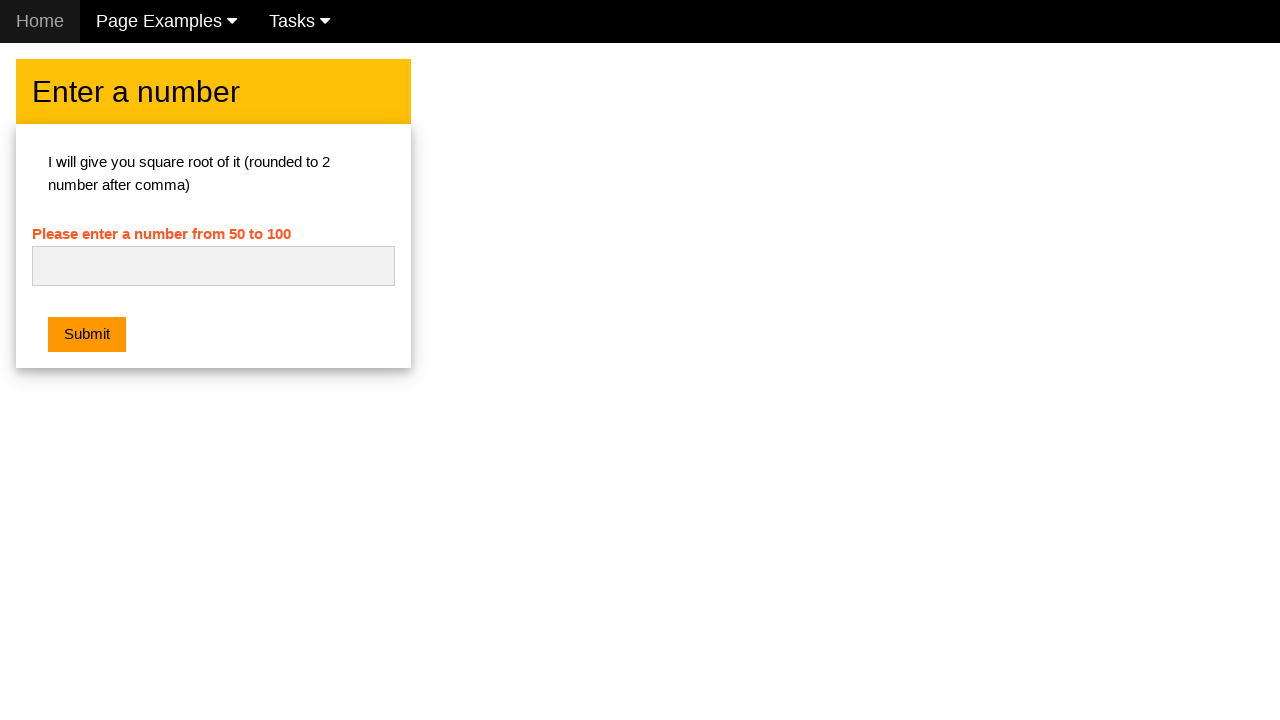

Filled number input field with value '10' (under 50) on #numb
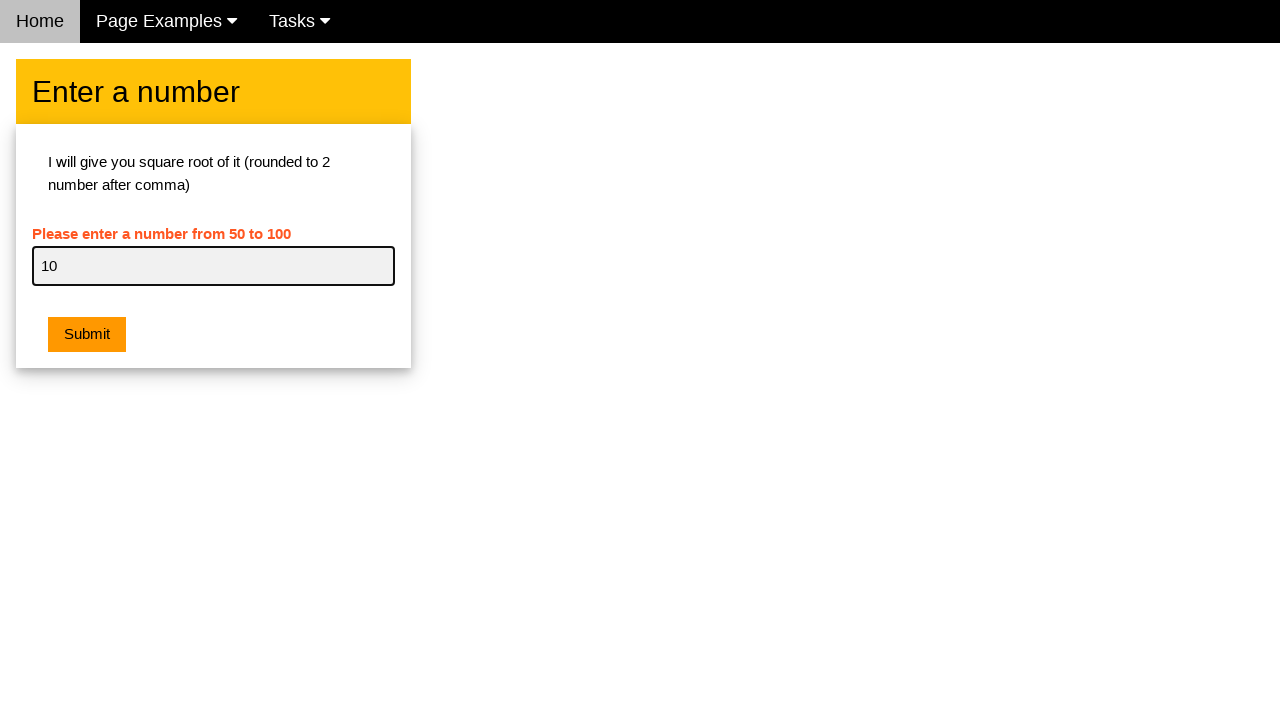

Clicked the submit button at (87, 335) on .w3-orange
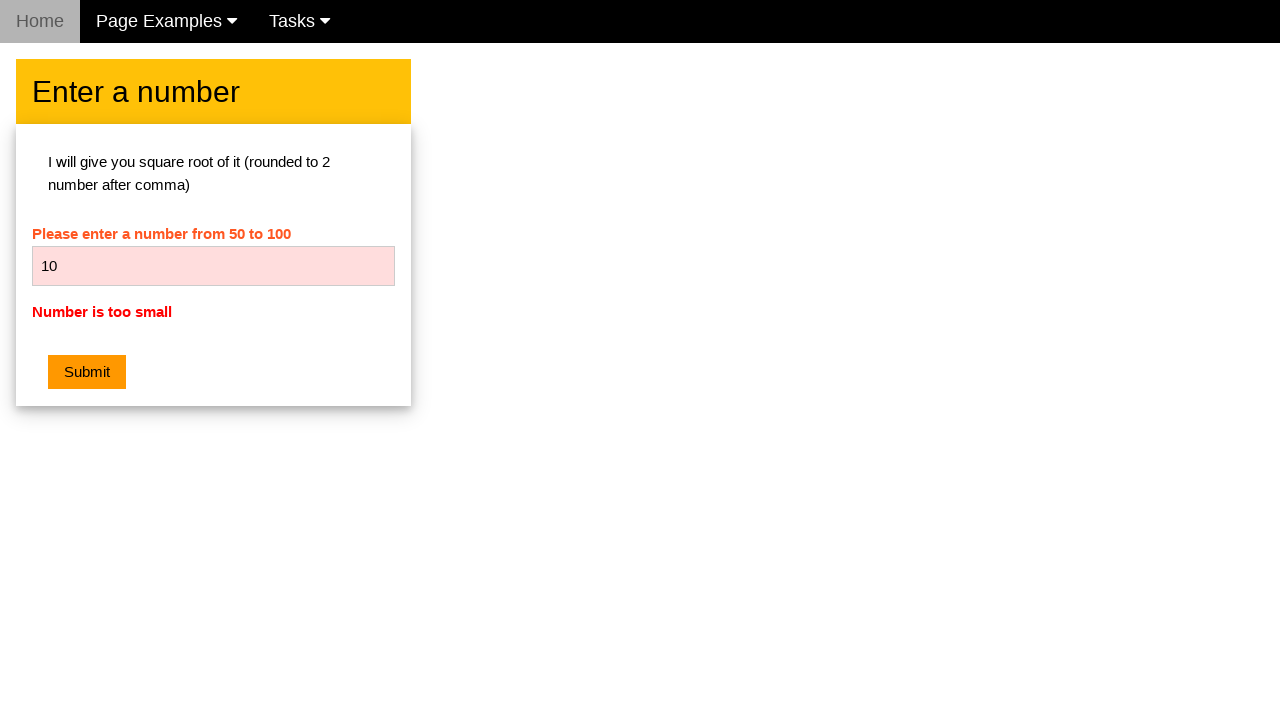

Error message 'Number is too small' appeared
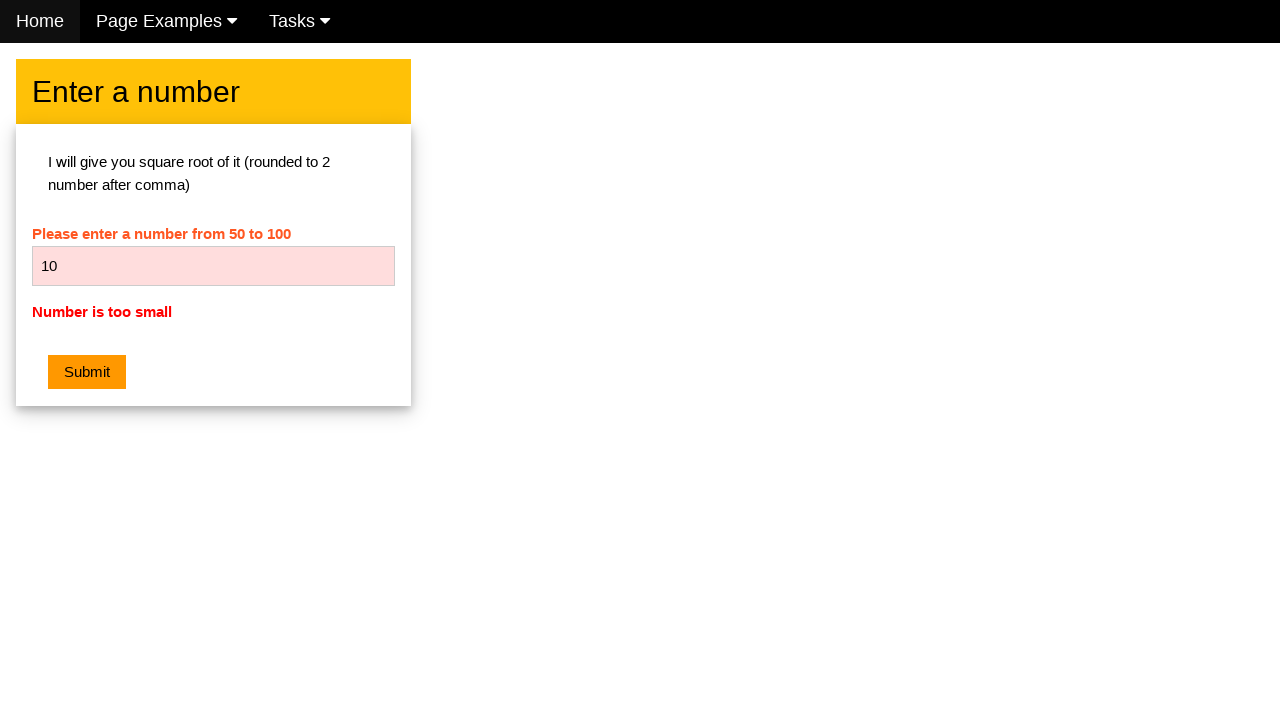

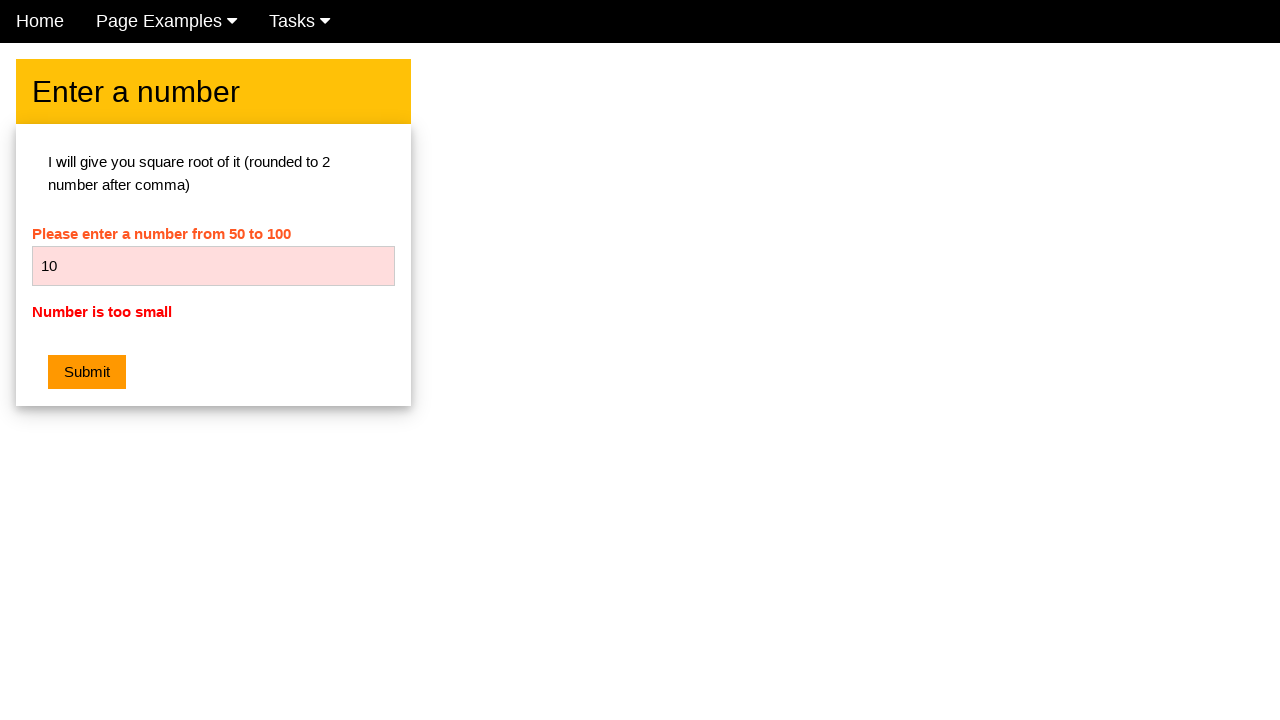